Tests drag and drop functionality by dragging a source element onto a target drop zone on the jQuery UI droppable demo page.

Starting URL: https://jqueryui.com/droppable/

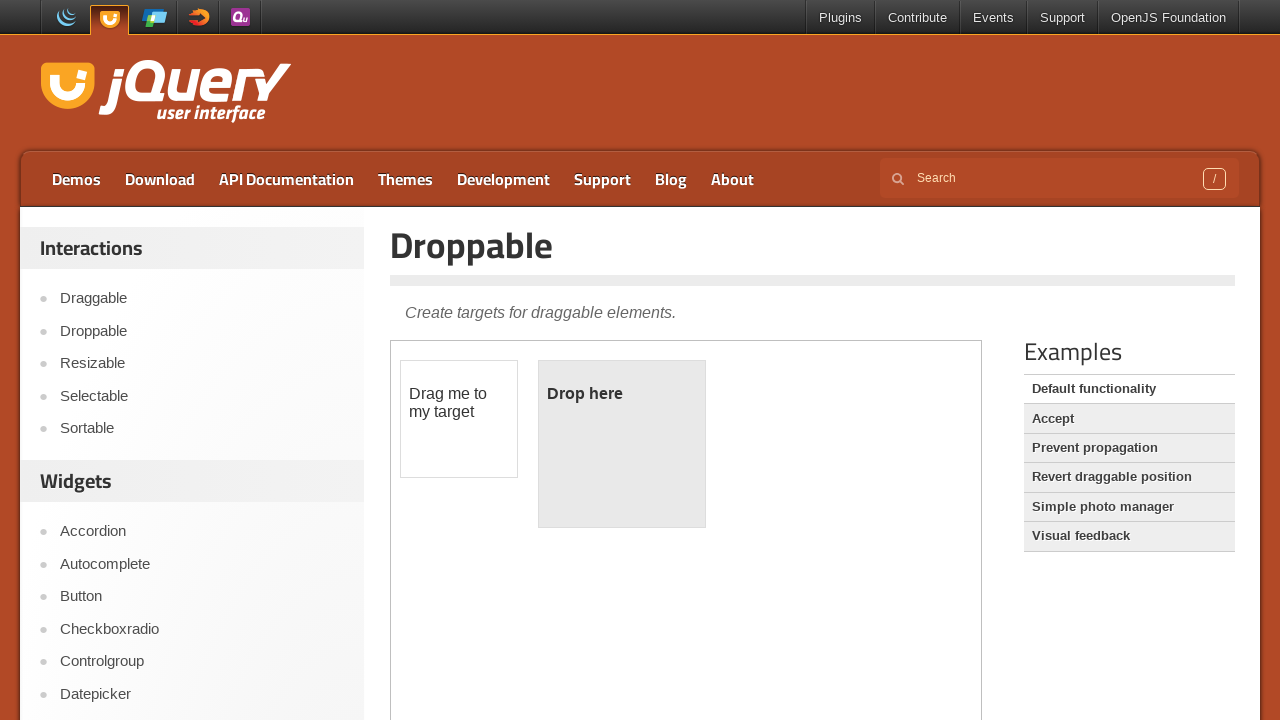

Navigated to jQuery UI droppable demo page
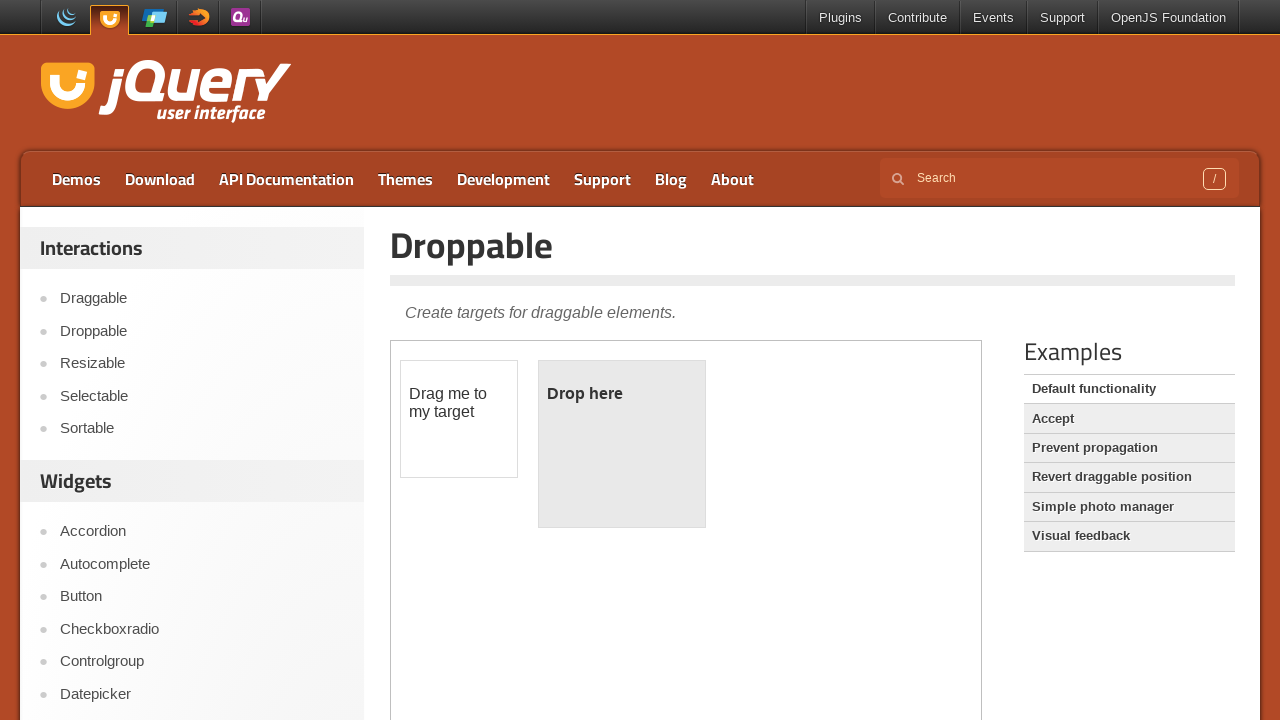

Located demo frame iframe
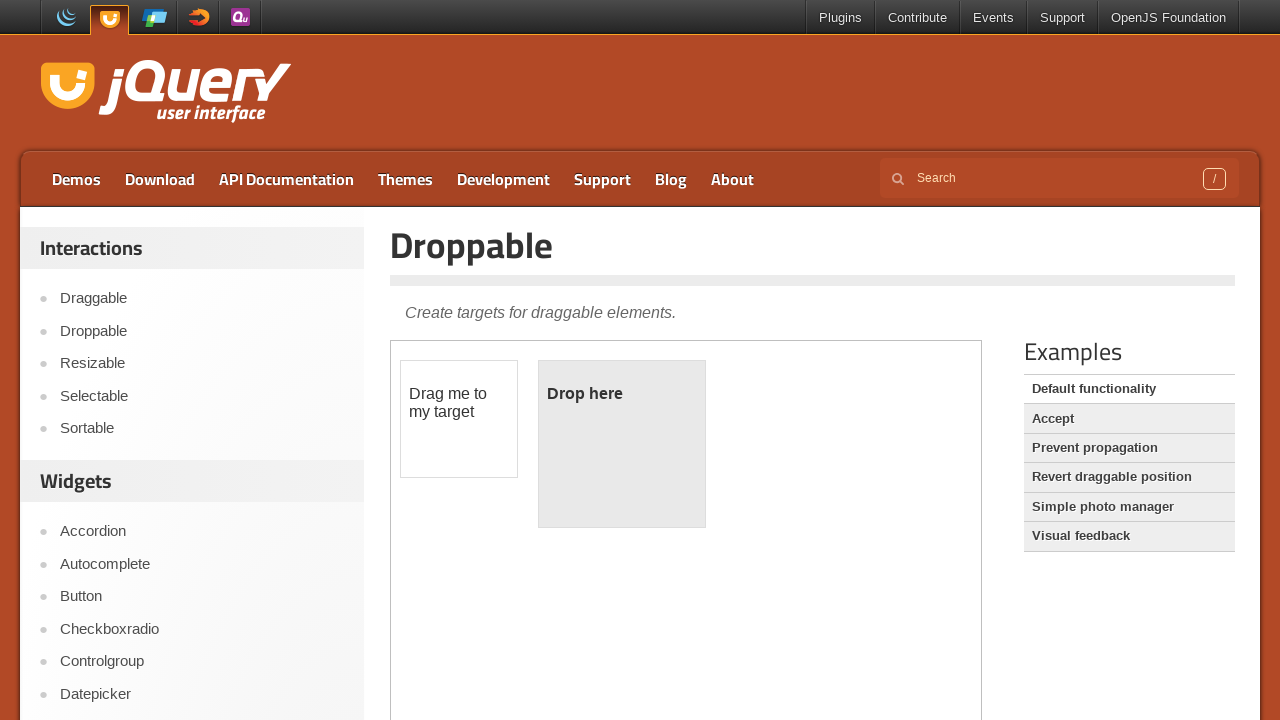

Located draggable source element
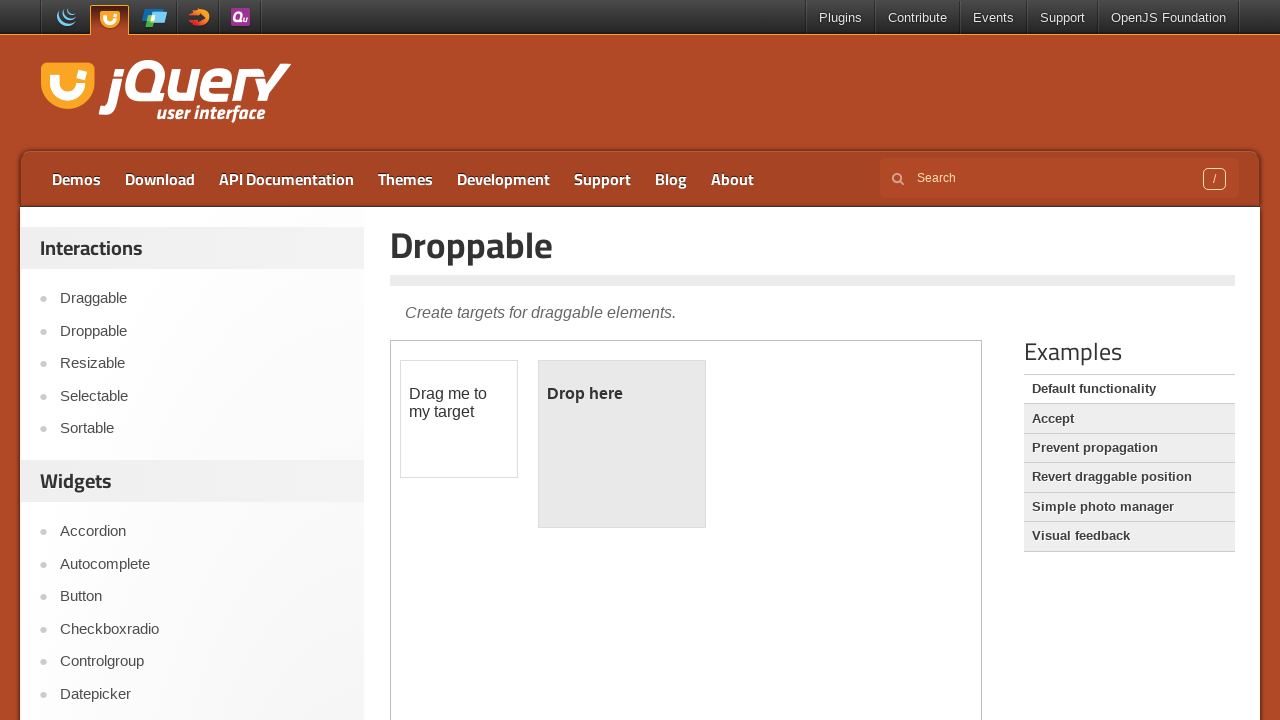

Located droppable target element
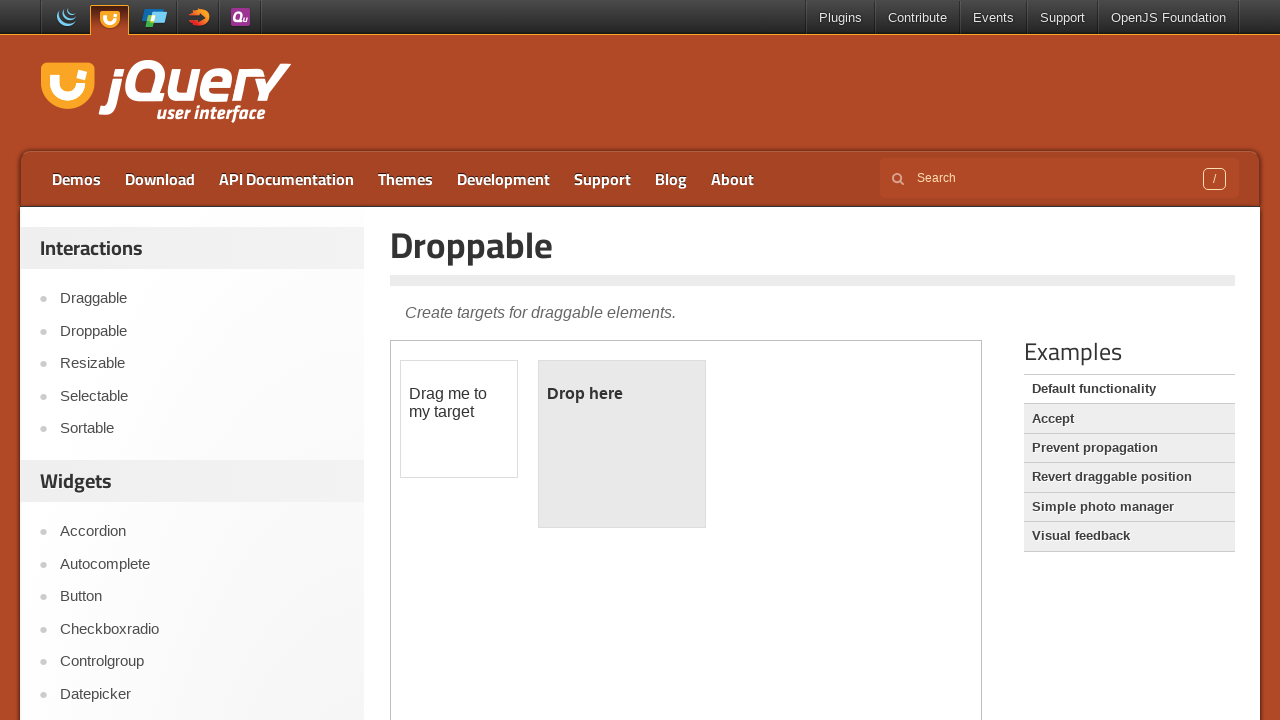

Dragged source element onto target drop zone at (622, 444)
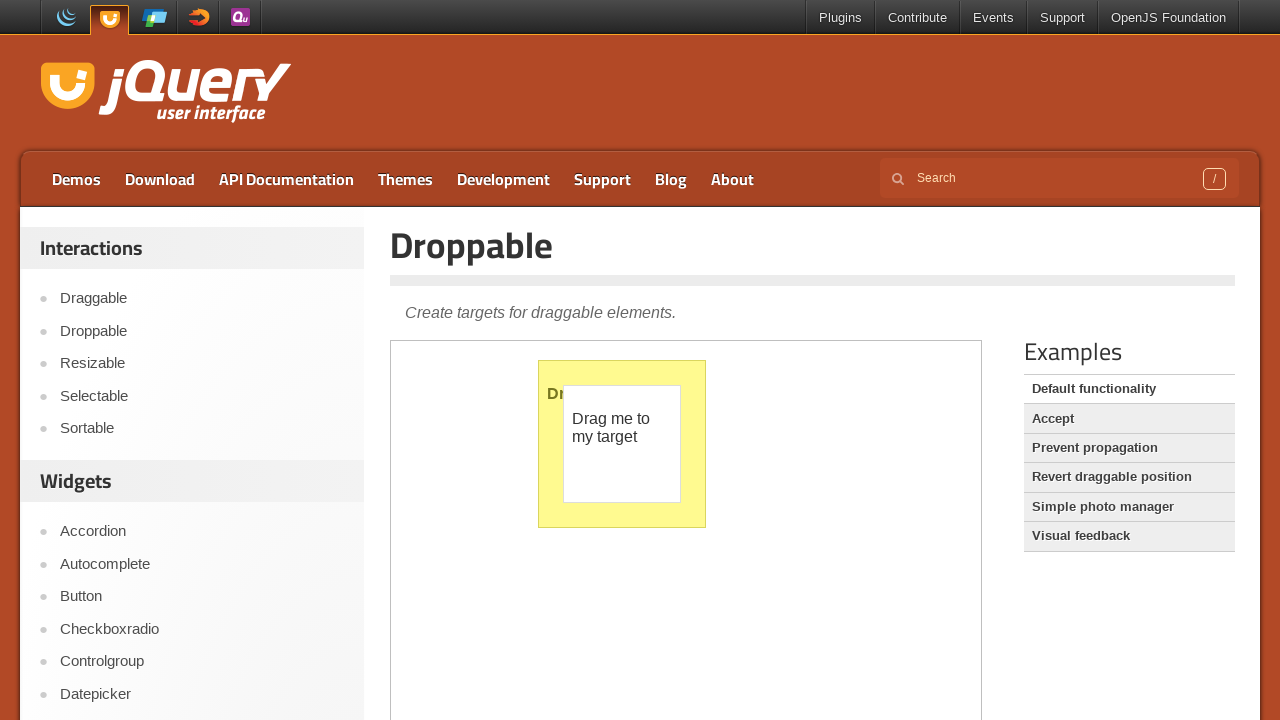

Verified drag and drop succeeded - droppable element now shows 'Dropped!'
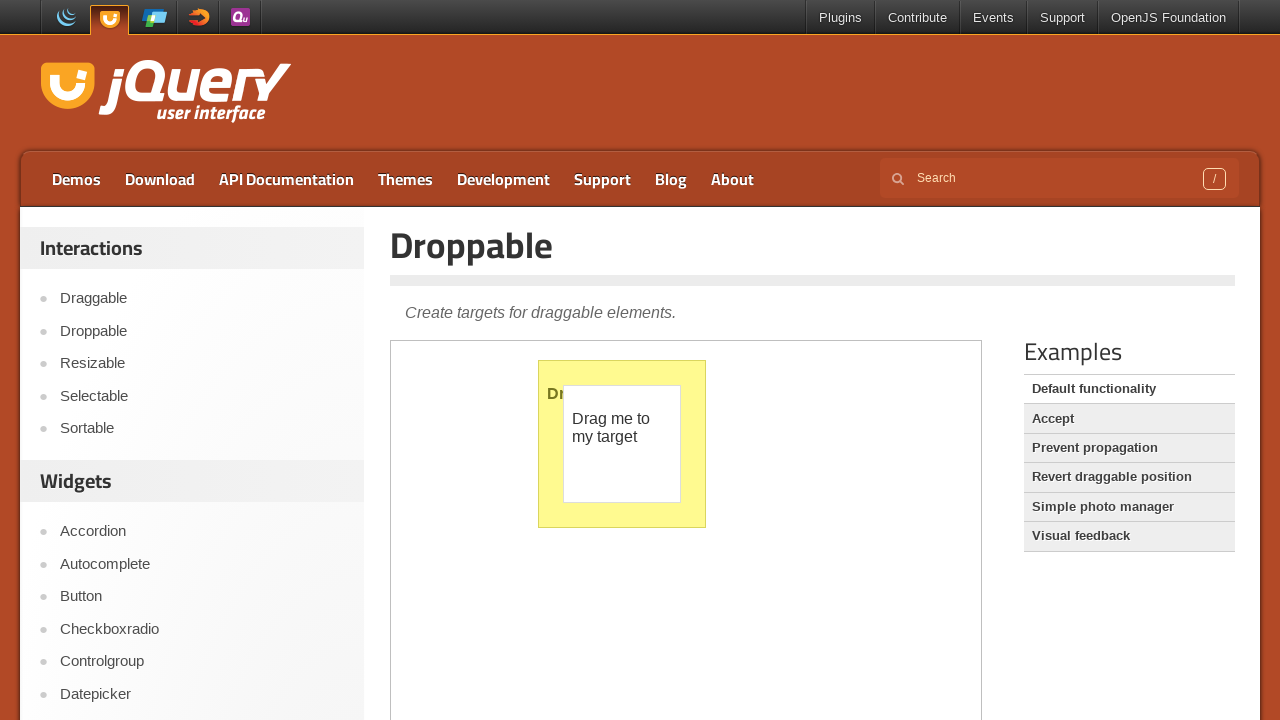

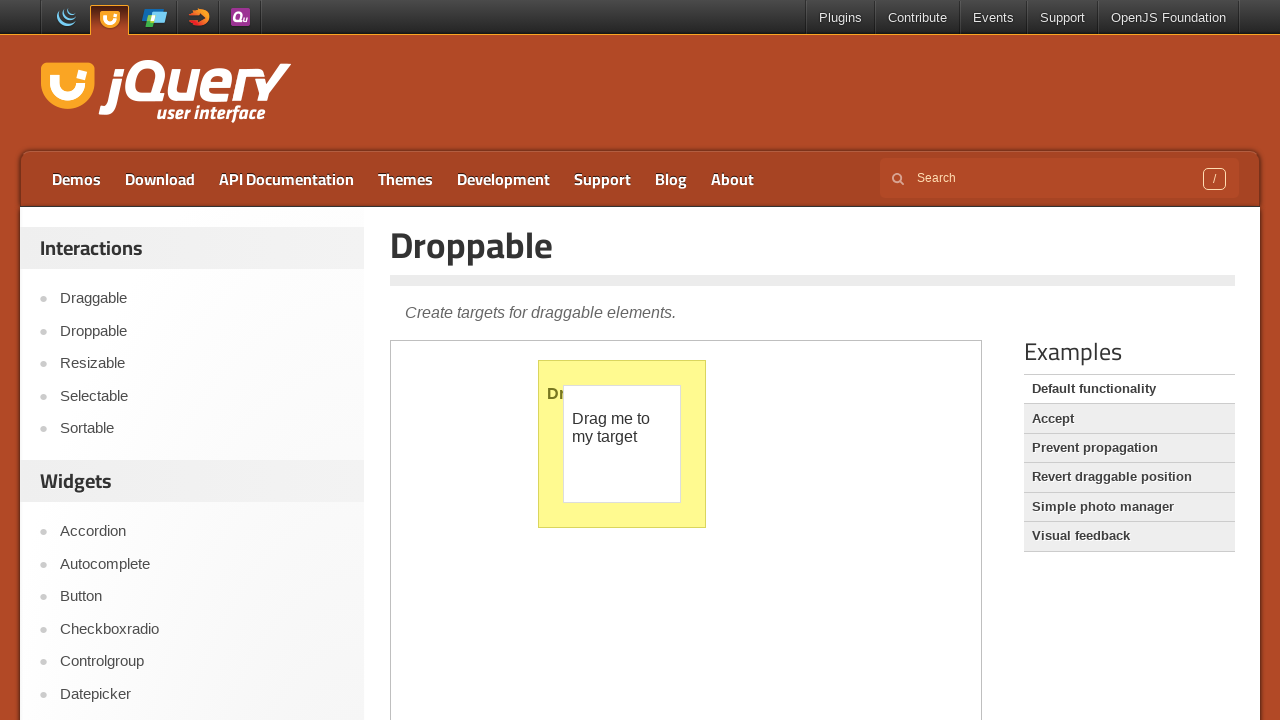